Tests BMI calculator functionality by entering height, weight, and age values, then verifying the calculation result displays correctly

Starting URL: https://fitbybeat.com/

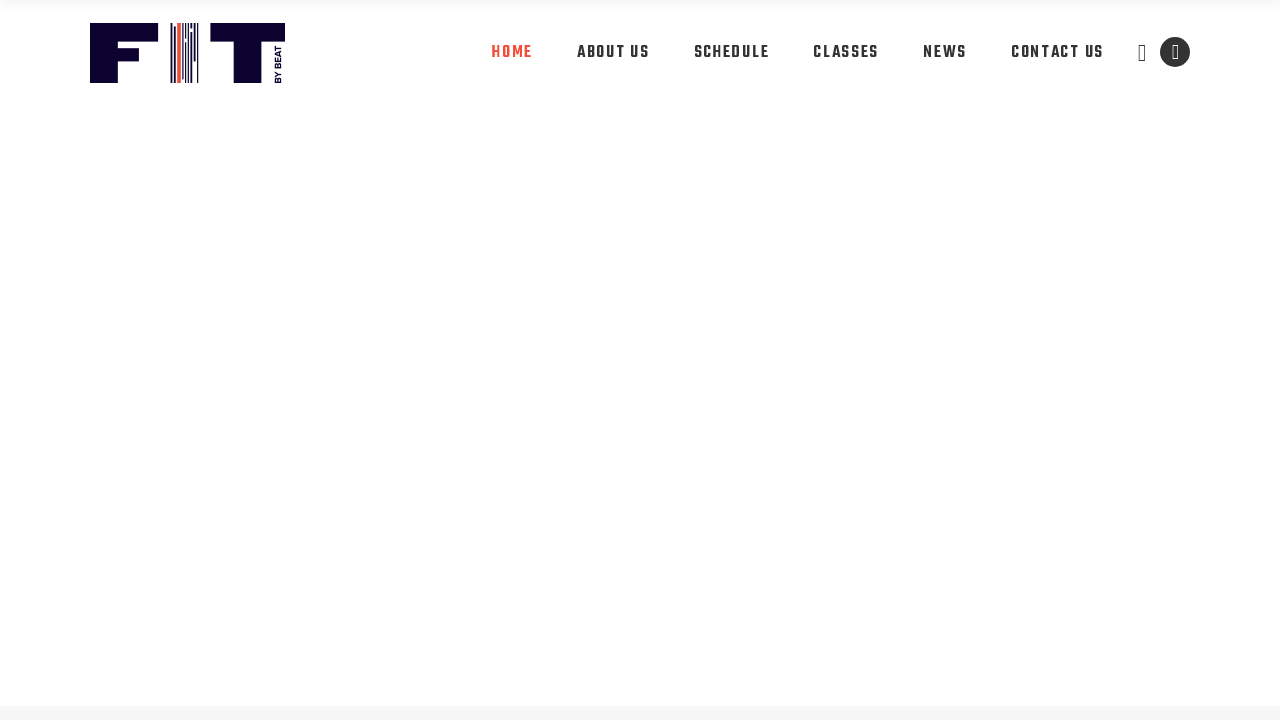

Scrolled to BMI calculator section
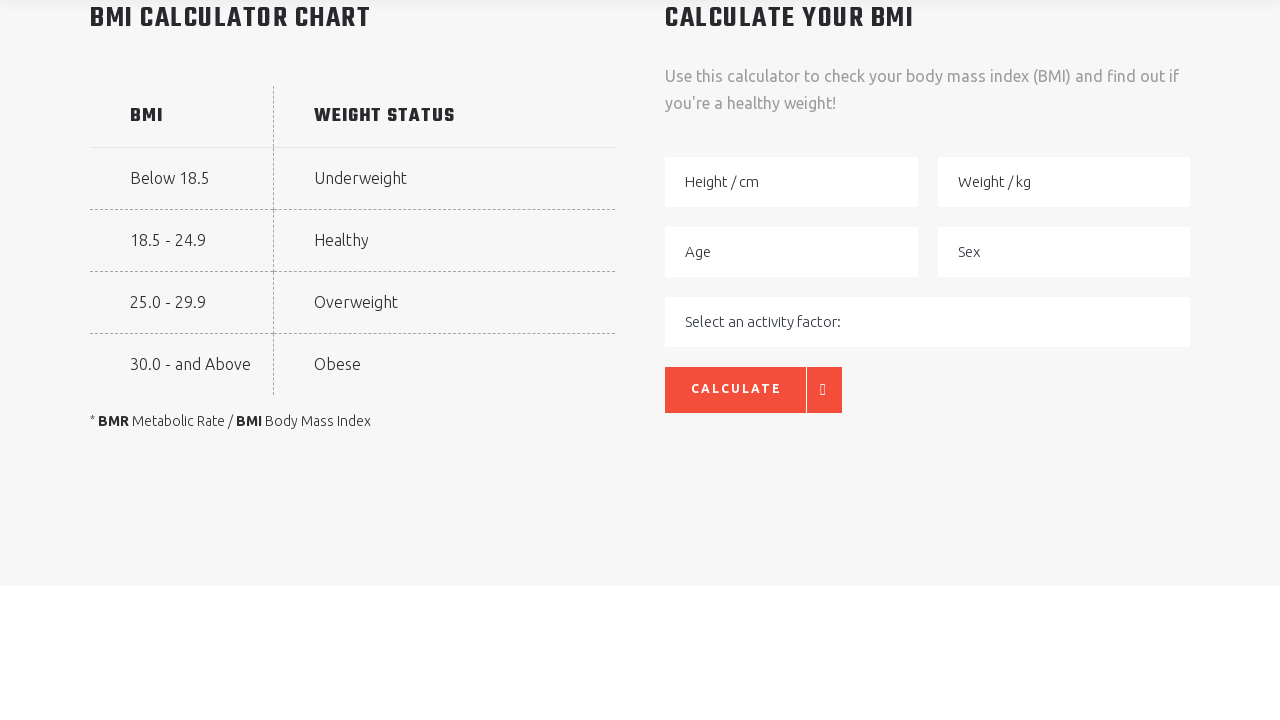

BMI calculator section is visible
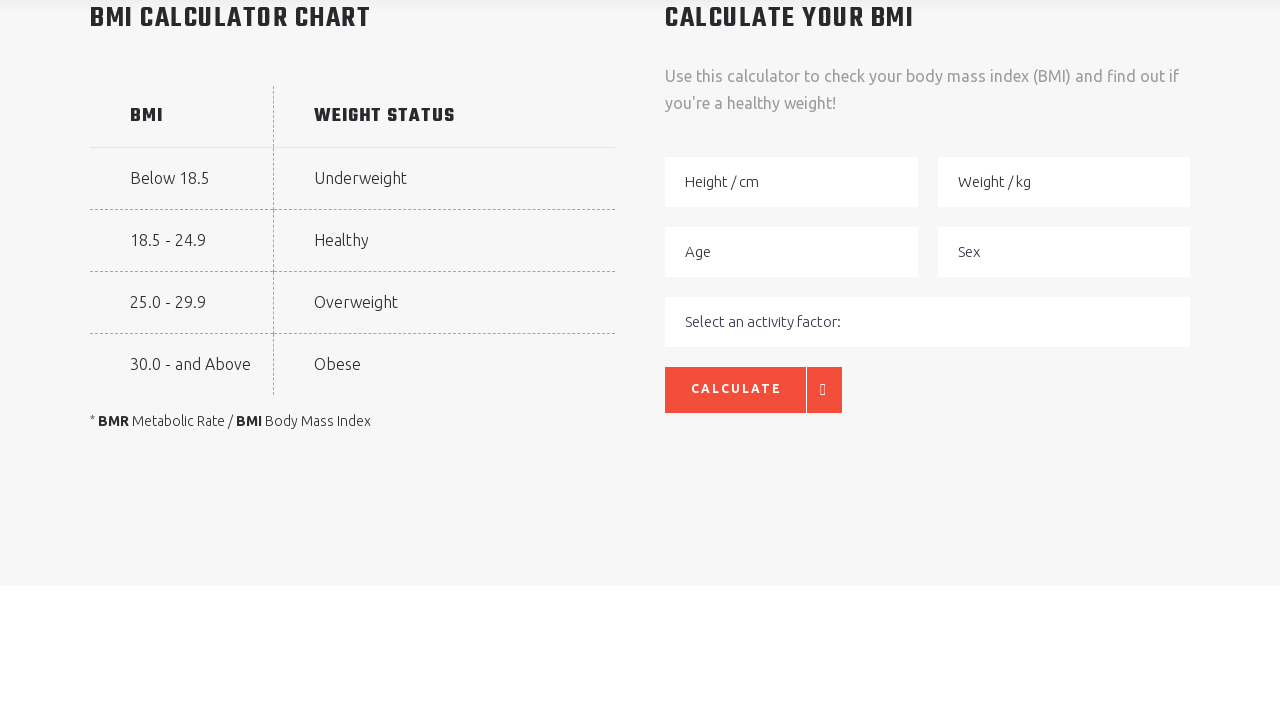

Entered height value: 155 cm on input[placeholder*='height' i]
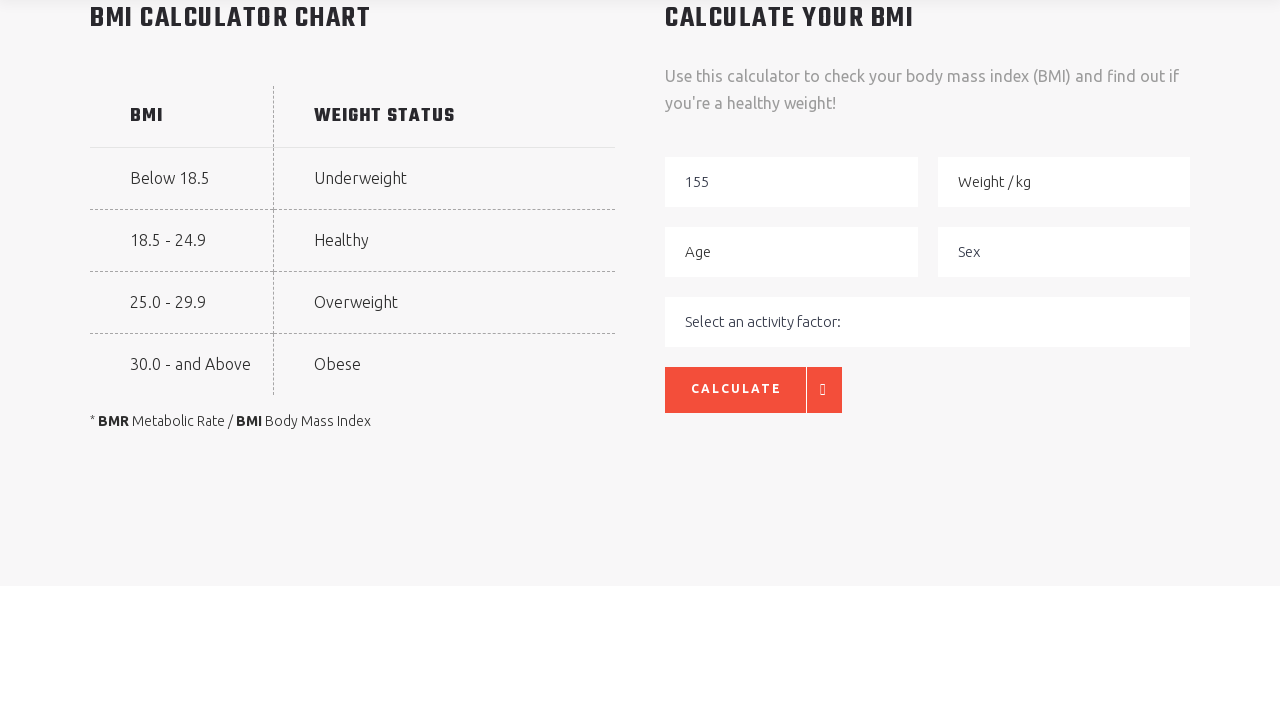

Entered weight value: 30 kg on input[placeholder*='weight' i]
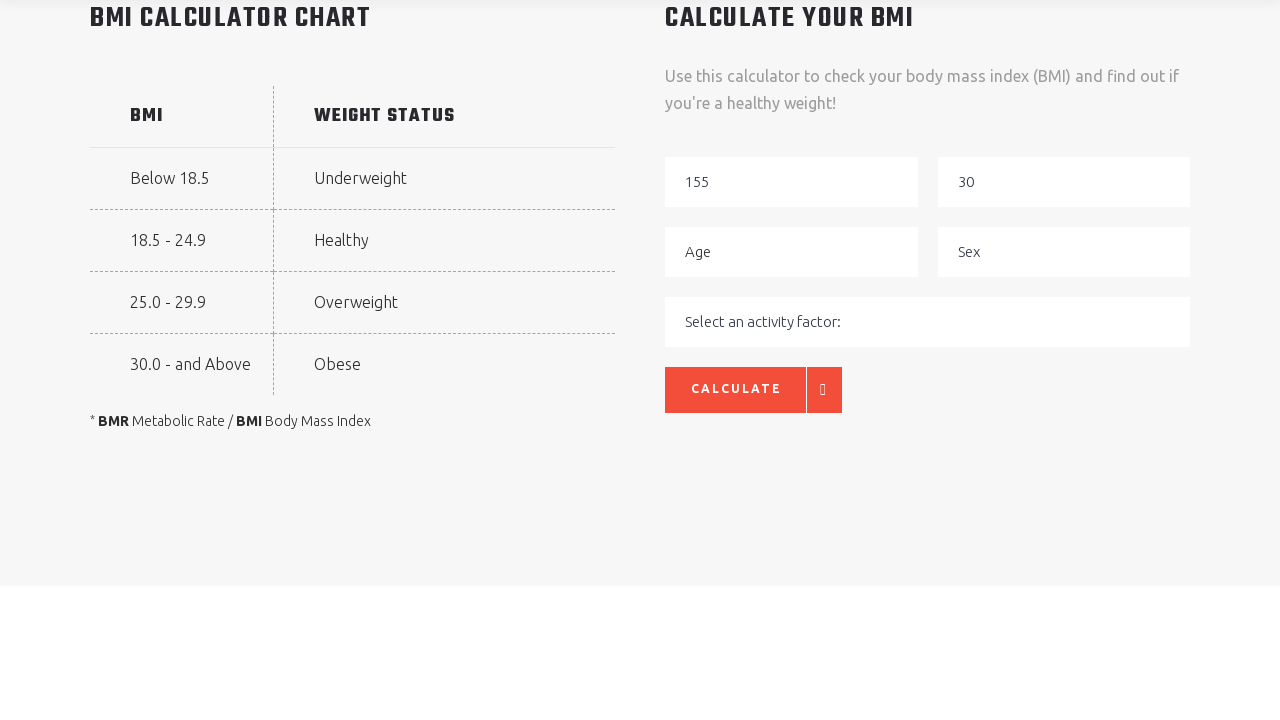

Entered age value: 22 on input[placeholder*='age' i]
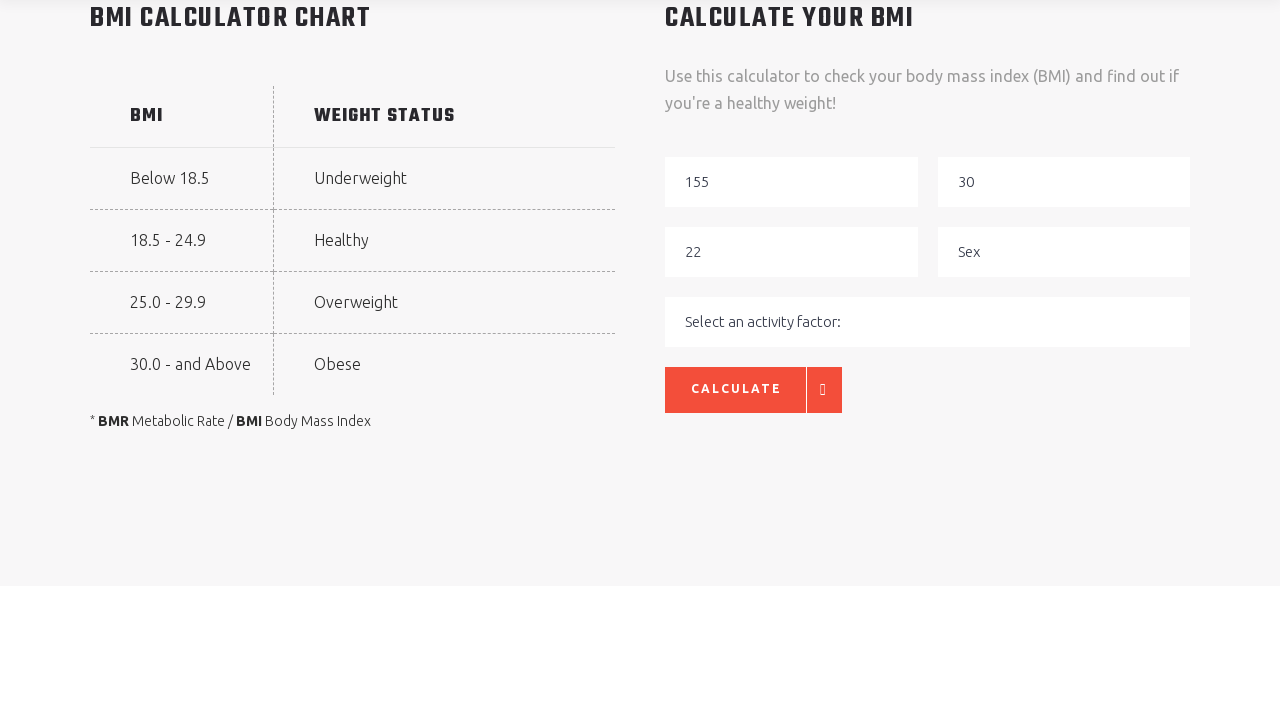

Clicked Calculate button to compute BMI at (928, 18) on text=Calculate
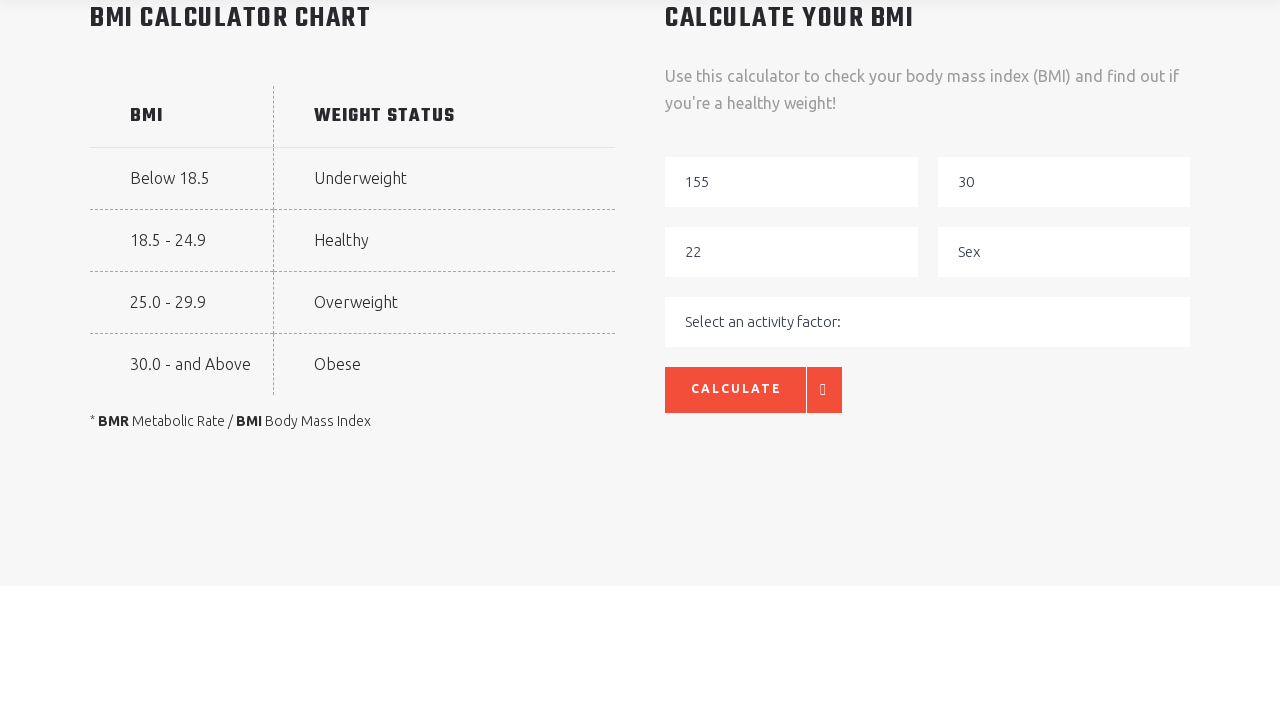

BMI calculation result displayed - underweight status confirmed
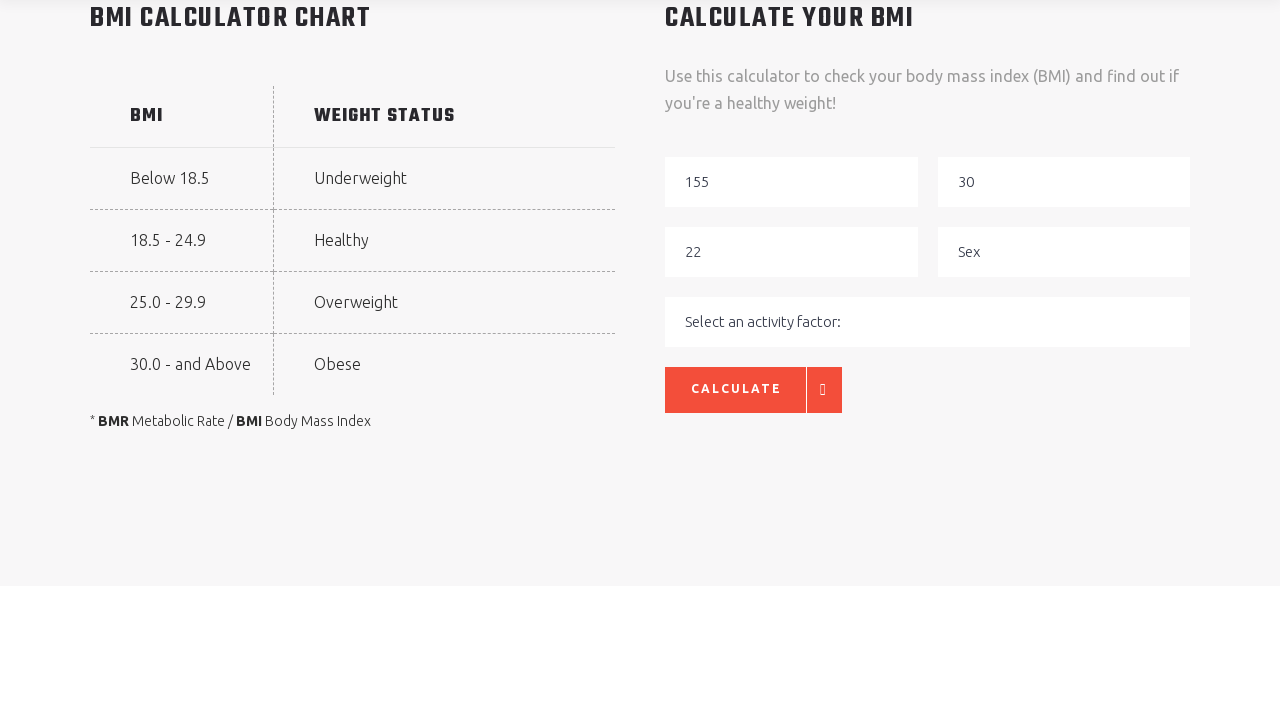

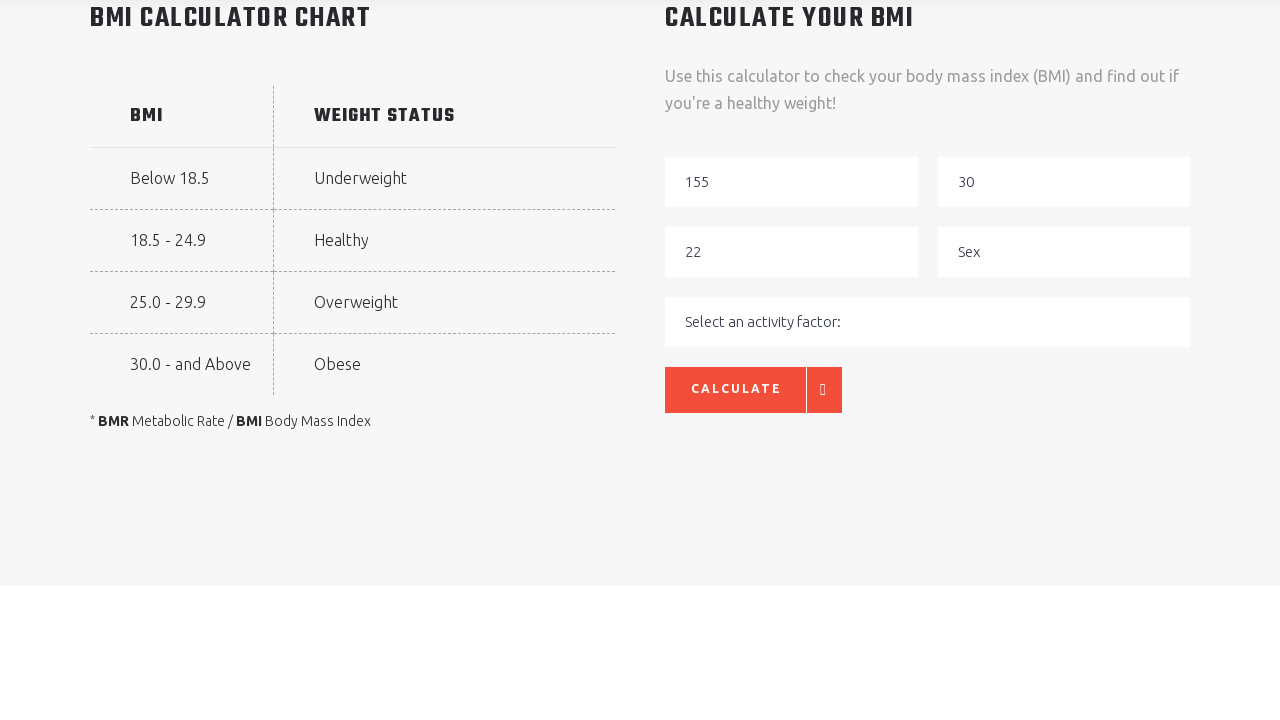